Tests that an invalid customer name does not appear in the customer selection dropdown of the demo banking application

Starting URL: https://www.globalsqa.com/angularJs-protractor/BankingProject/#/login

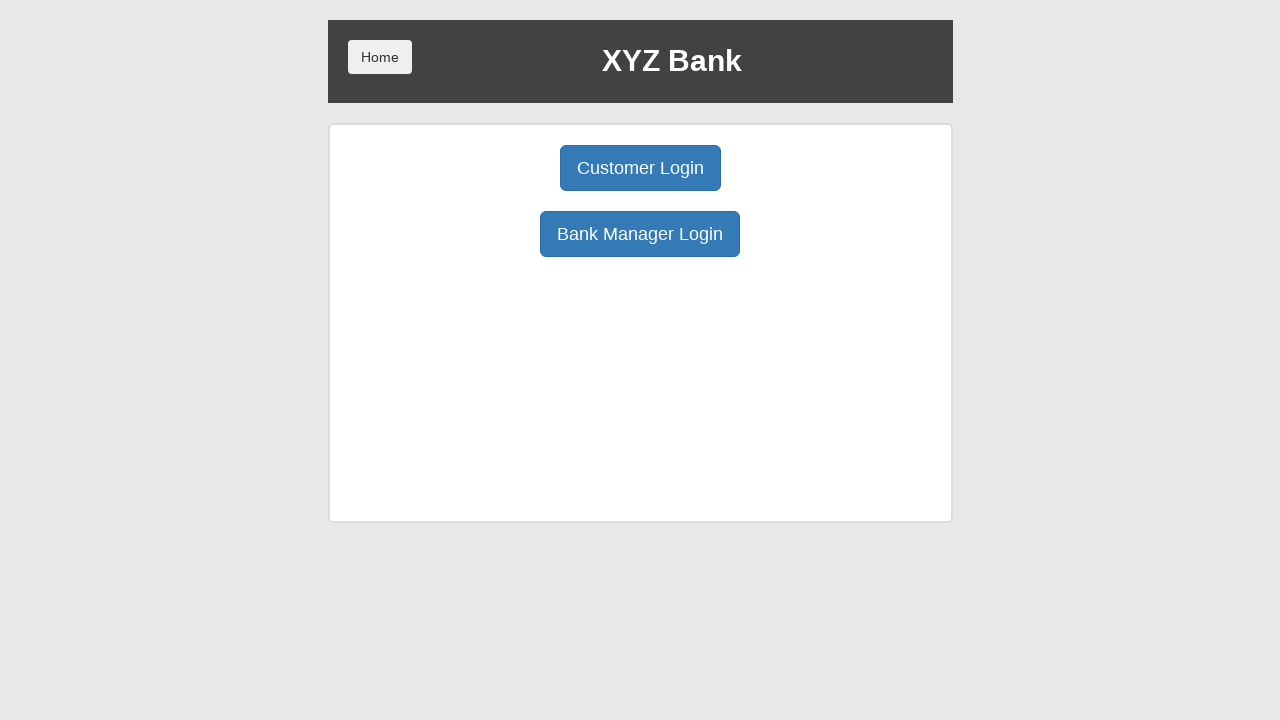

Clicked Customer Login button at (640, 168) on xpath=/html/body/div/div/div[2]/div/div[1]/div[1]/button
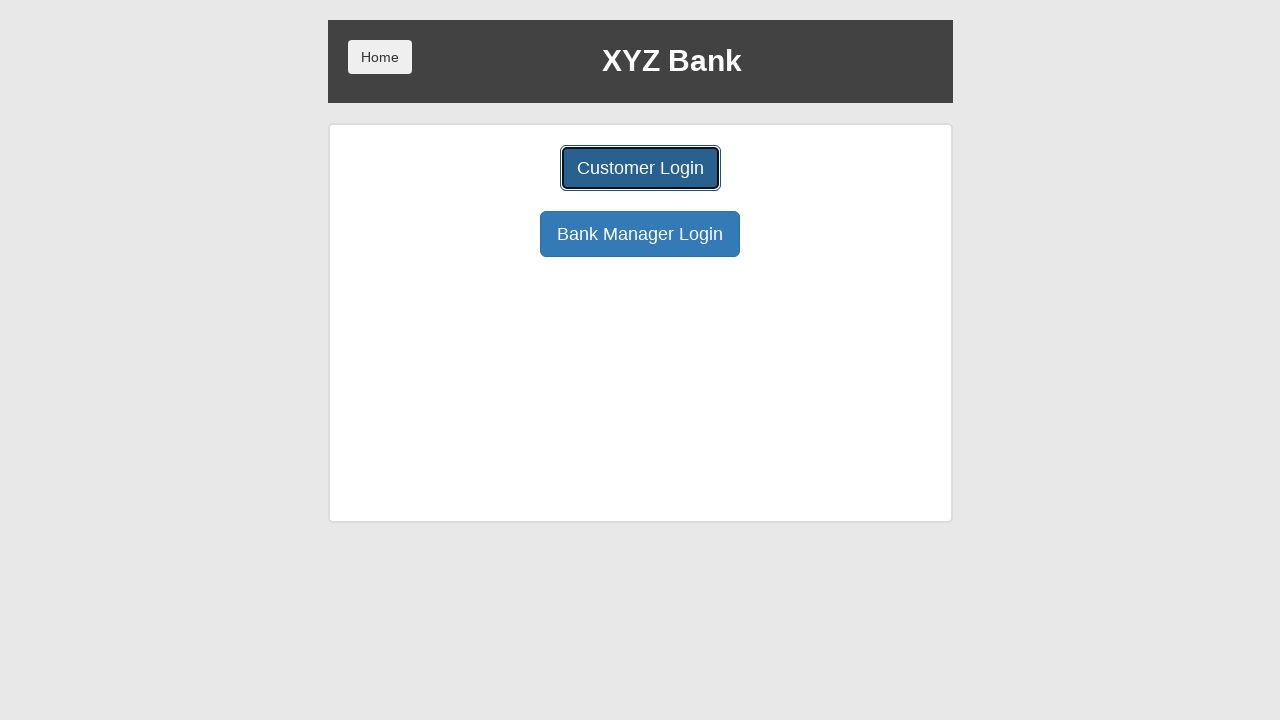

Customer selection dropdown loaded
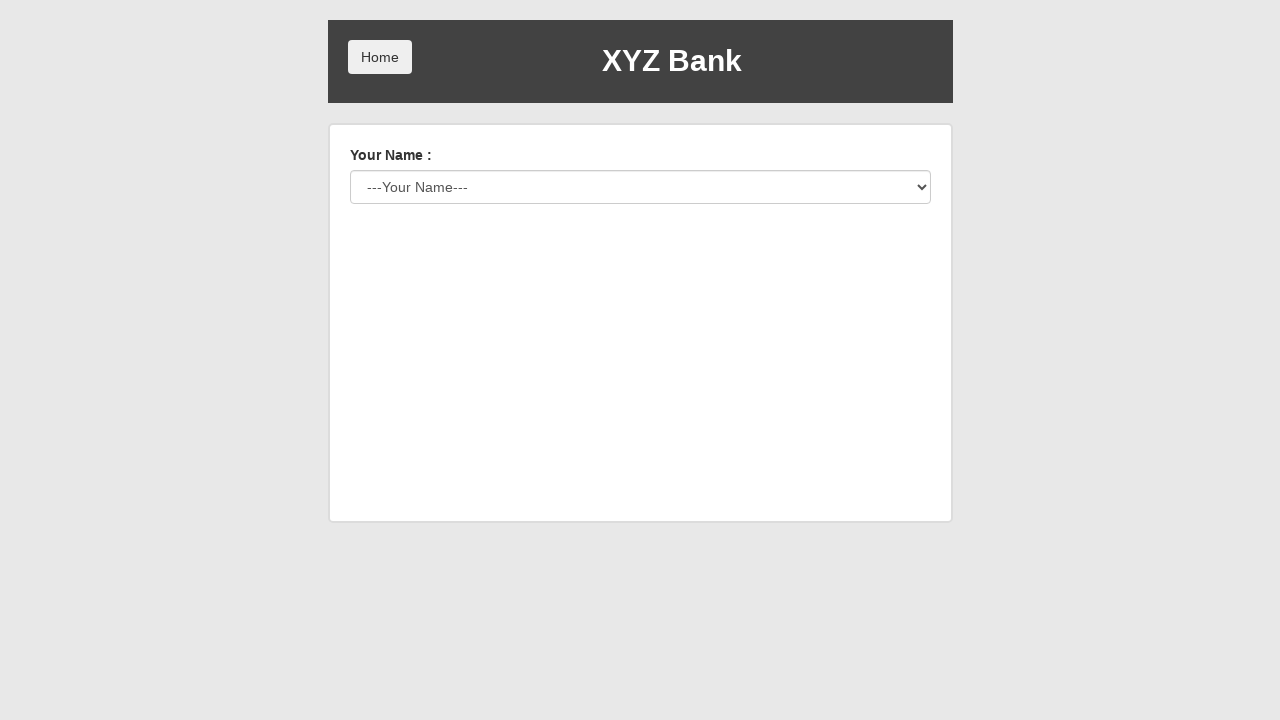

Located customer selection dropdown element
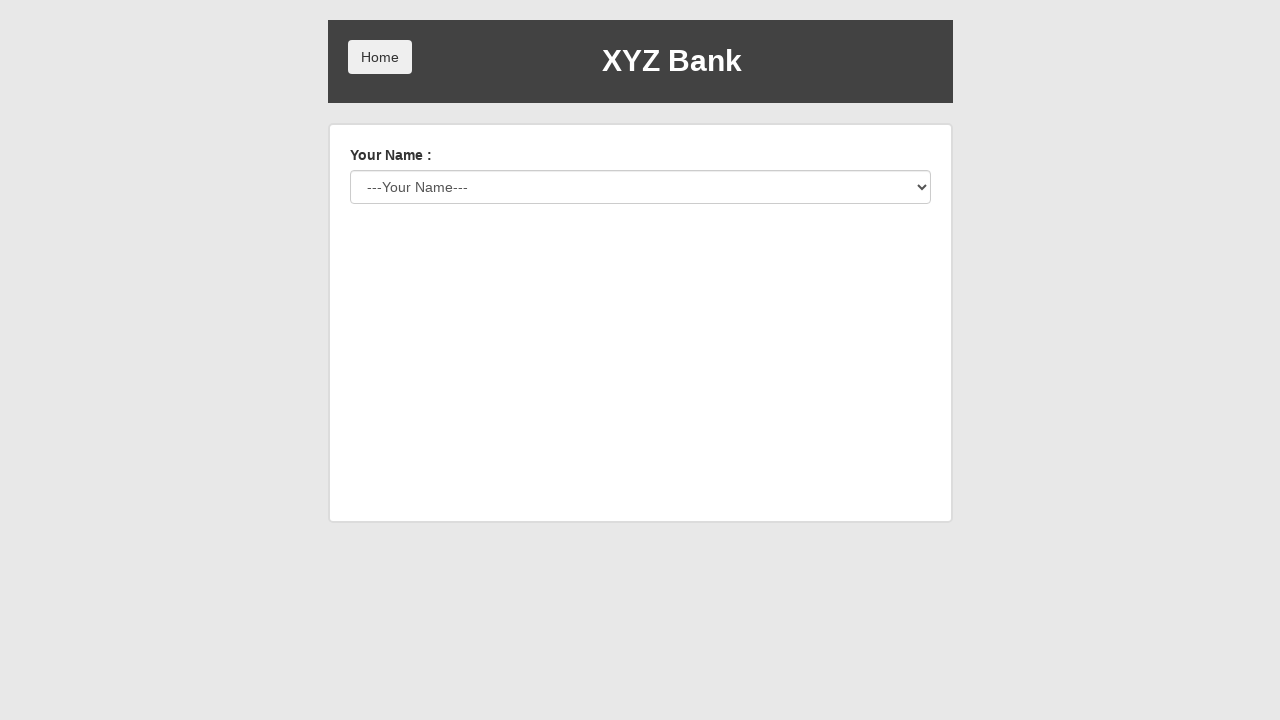

Customer selection dropdown is ready for interaction
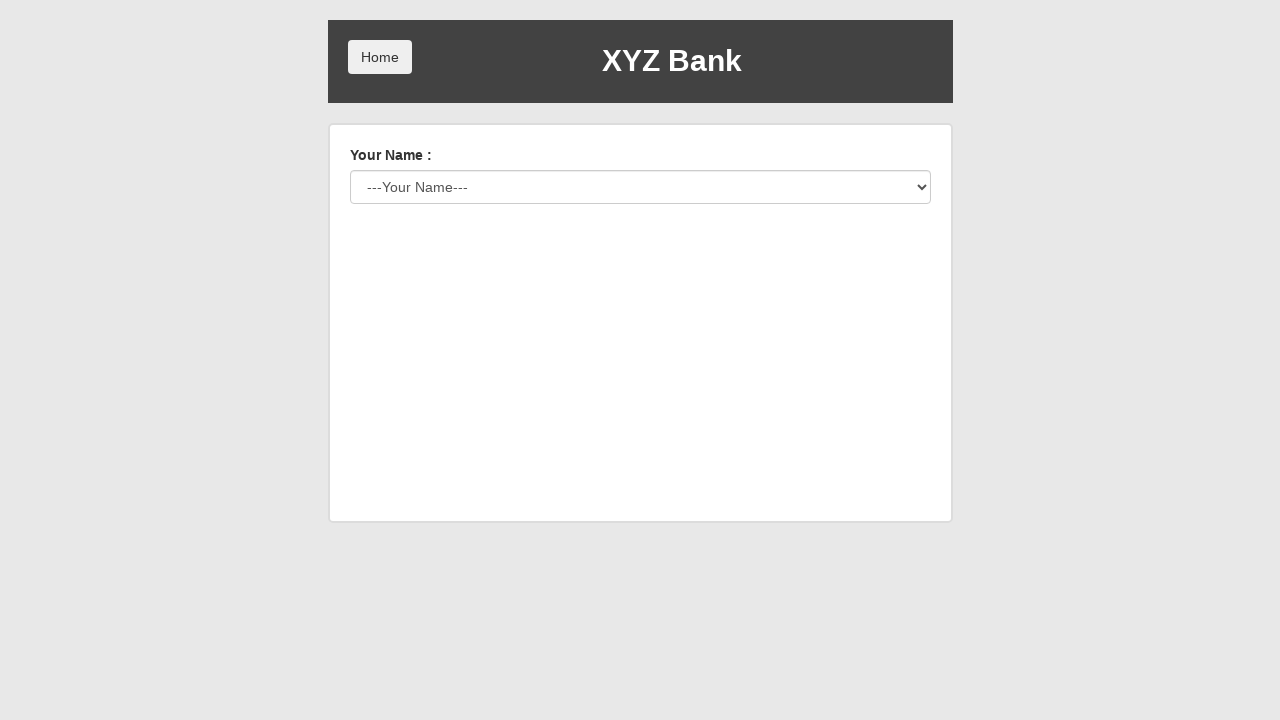

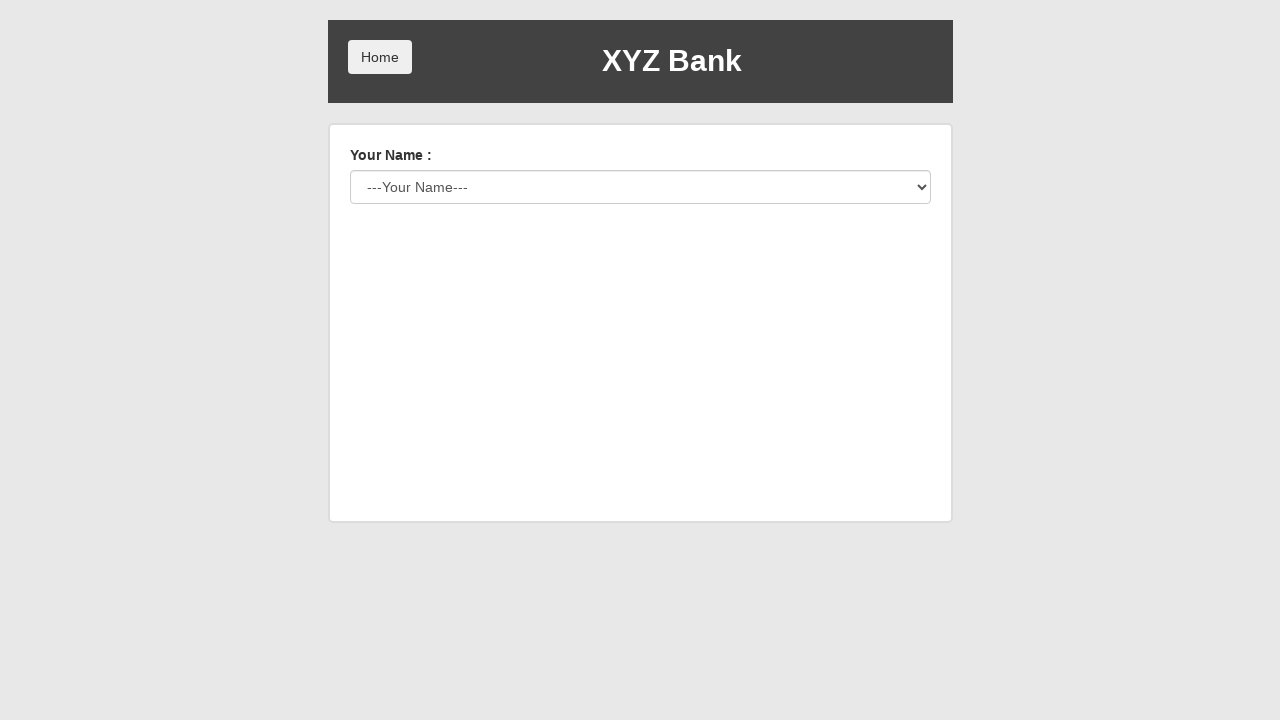